Tests alert handling functionality by triggering different types of alerts and interacting with them (accepting and entering text)

Starting URL: https://demoqa.com/alerts

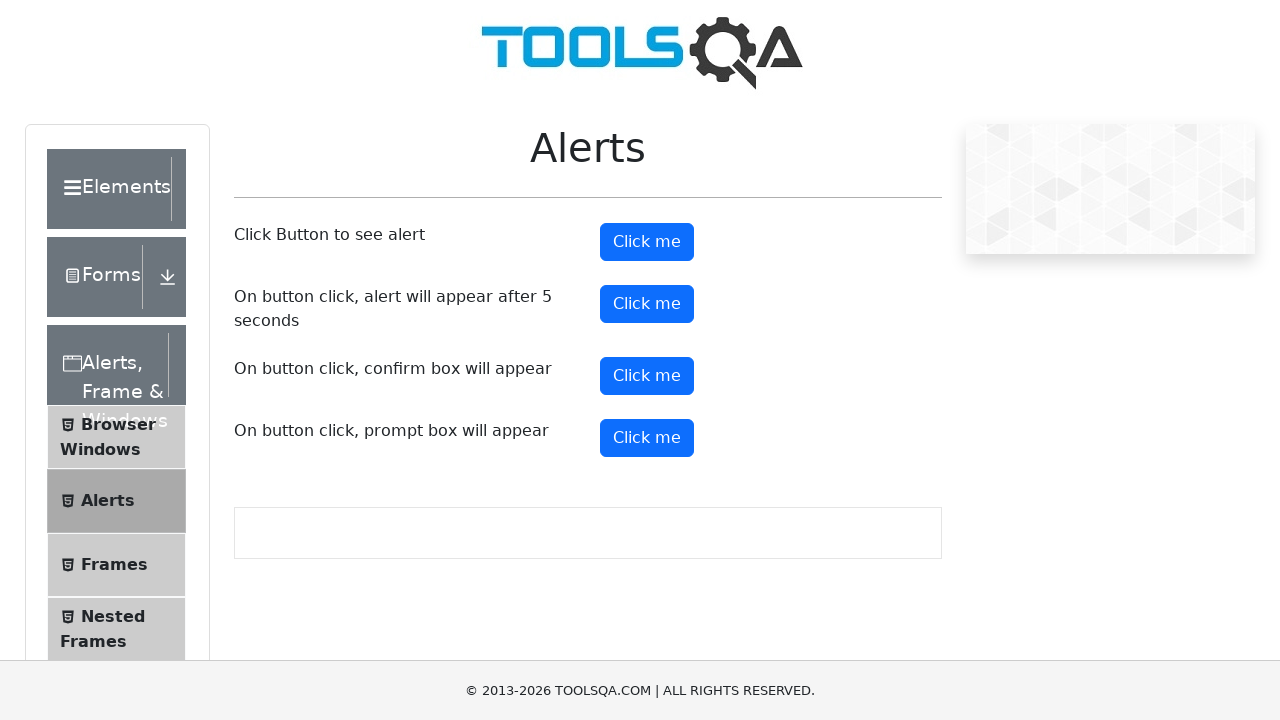

Clicked the first alert button to trigger a simple alert at (647, 242) on xpath=//button[@id='alertButton']
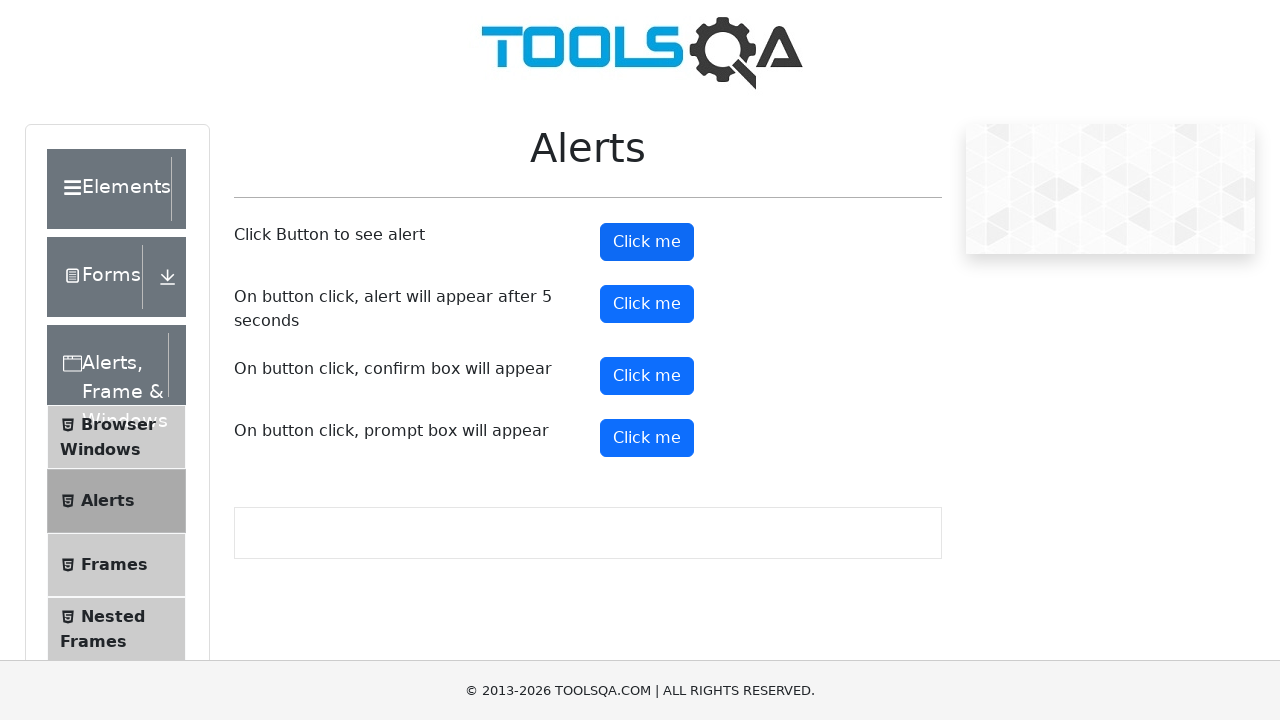

Set up dialog handler to accept simple alerts
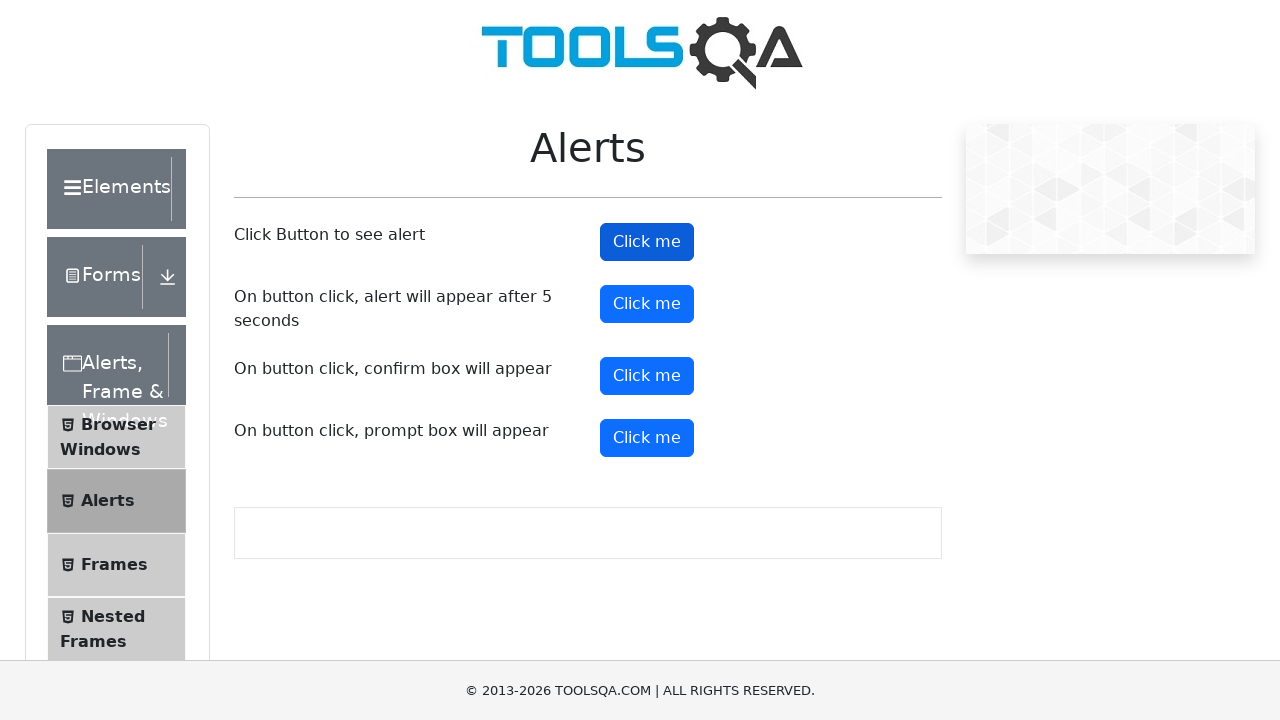

Clicked the prompt alert button to trigger a prompt dialog at (647, 438) on xpath=//button[@id='promtButton']
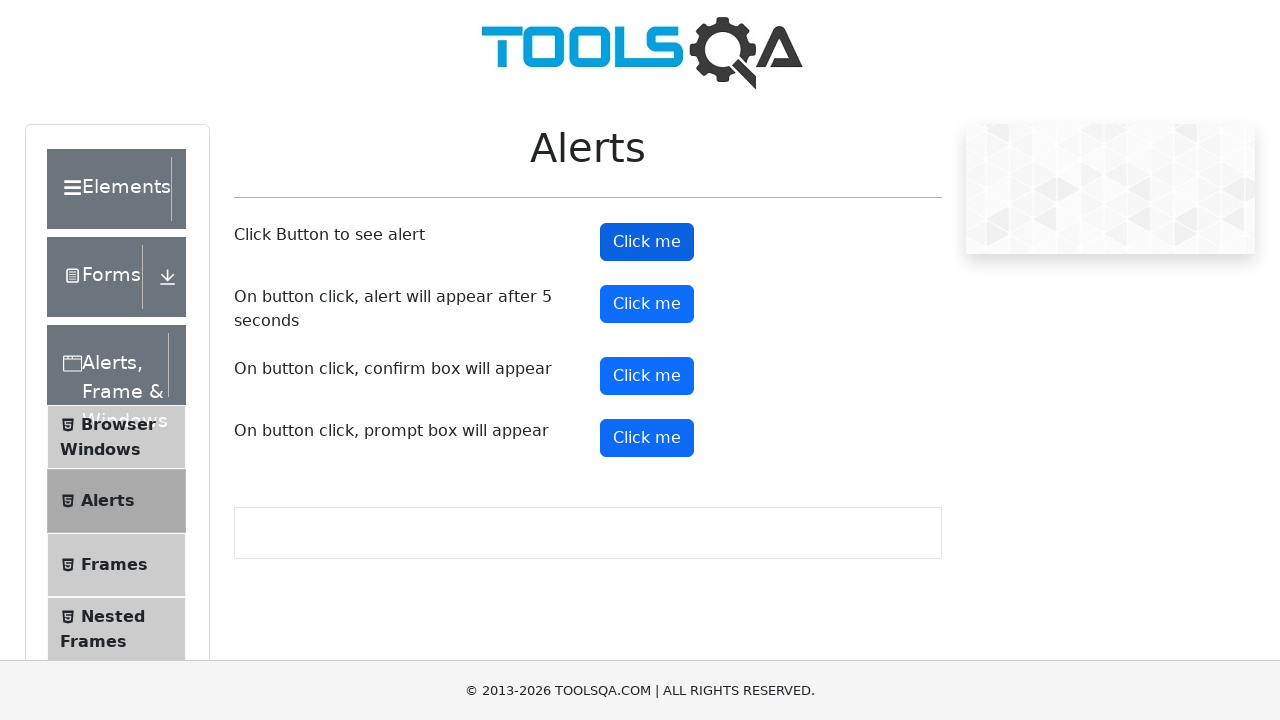

Set up dialog handler to accept prompt and enter text 'Polina'
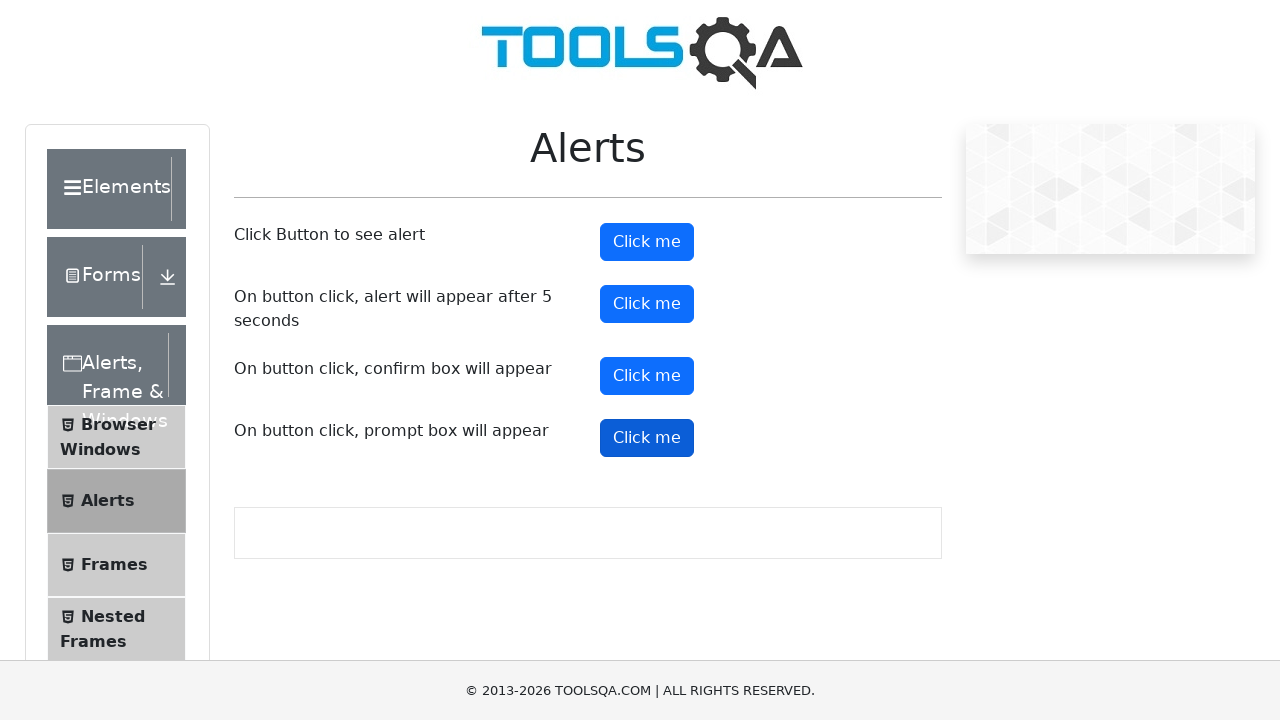

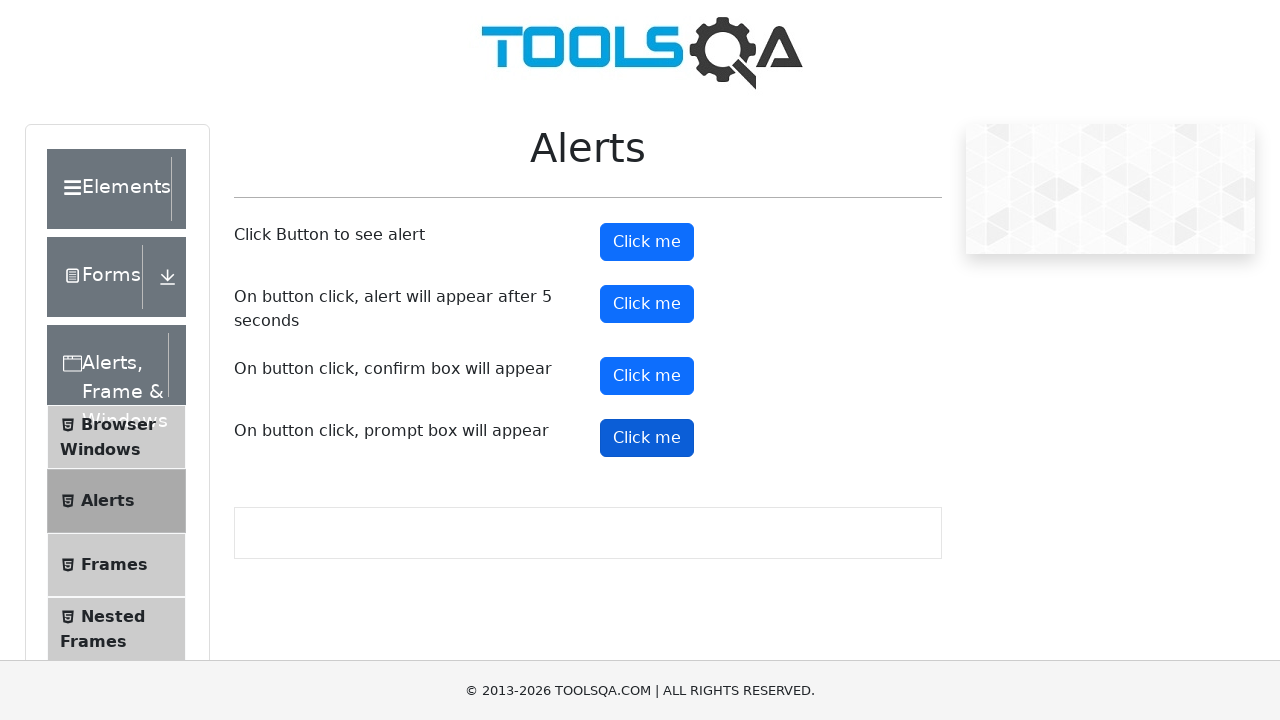